Tests horizontal slider functionality by moving the slider to various positions using keyboard arrow keys, including start, middle, end, and boundary positions

Starting URL: https://the-internet.herokuapp.com/horizontal_slider

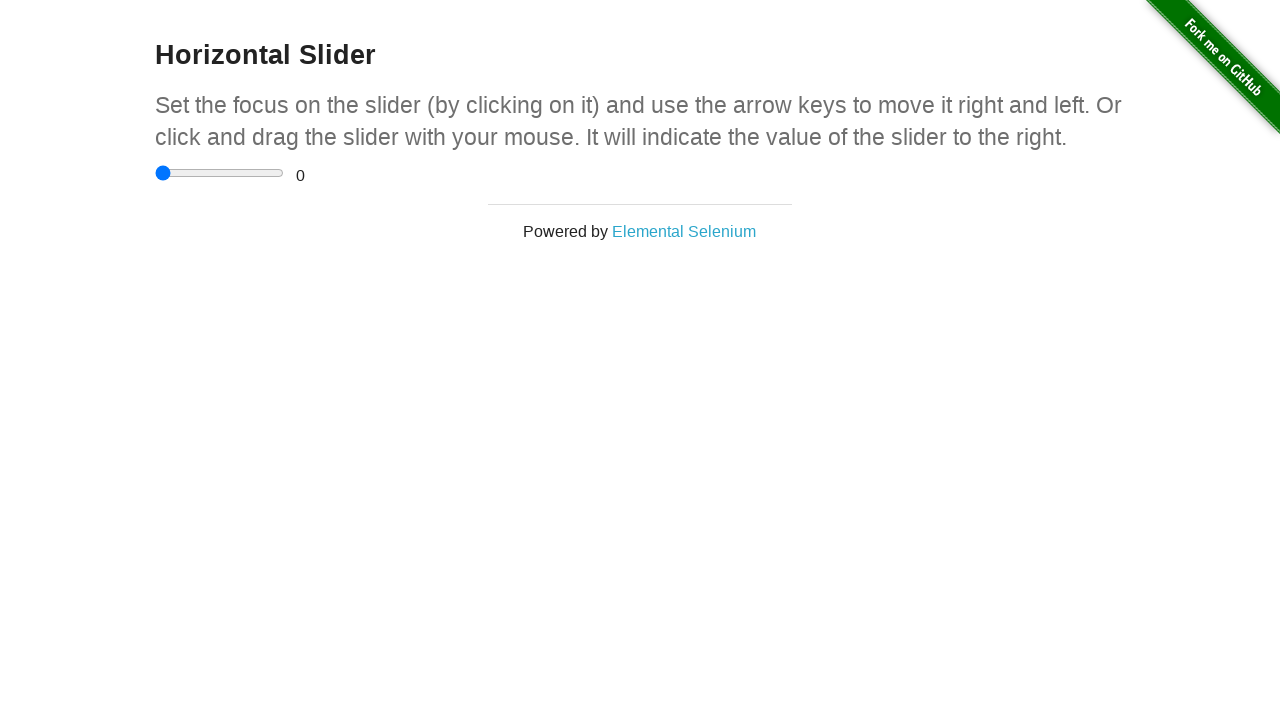

Waited for slider container to be visible
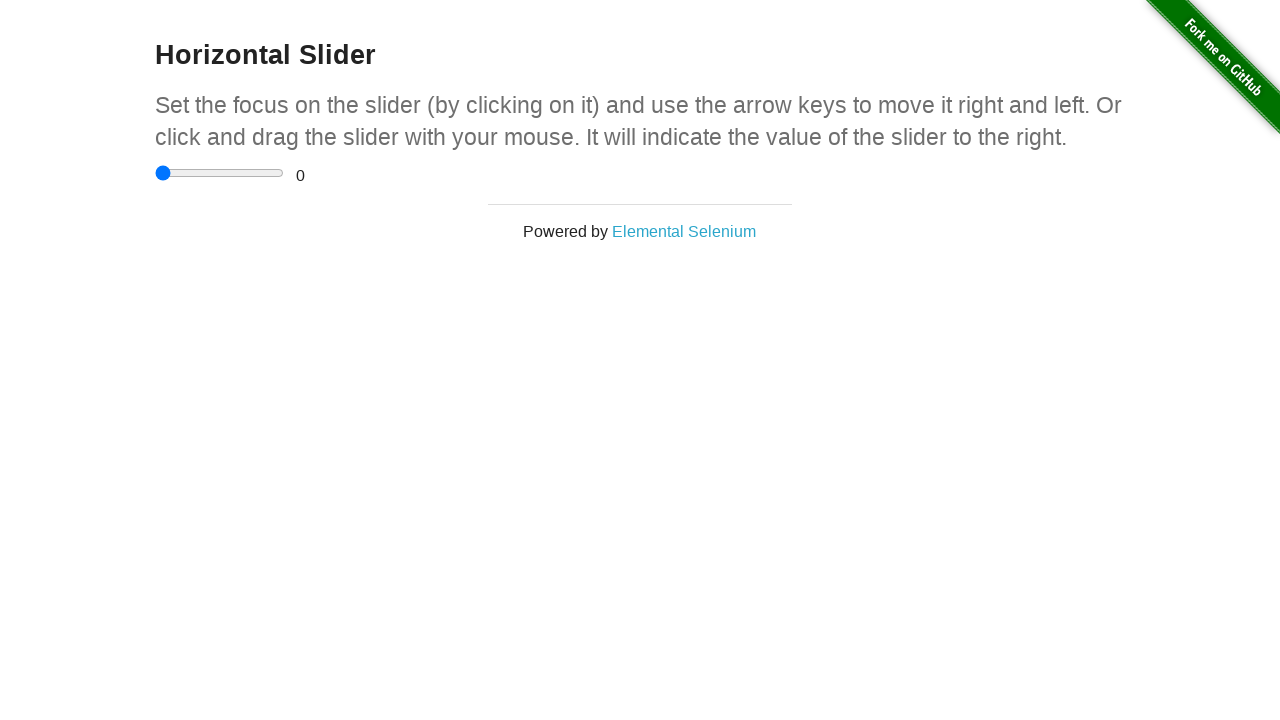

Located slider input element
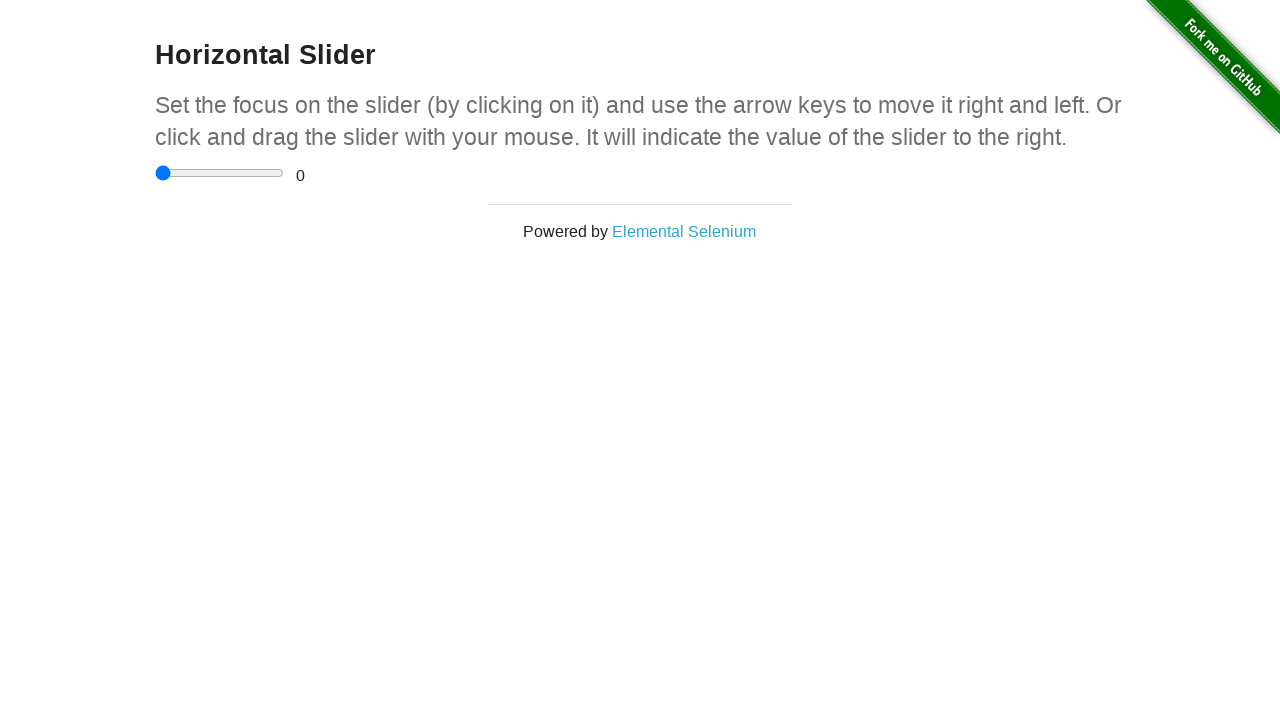

Clicked on slider to focus it at (220, 173) on div.sliderContainer input
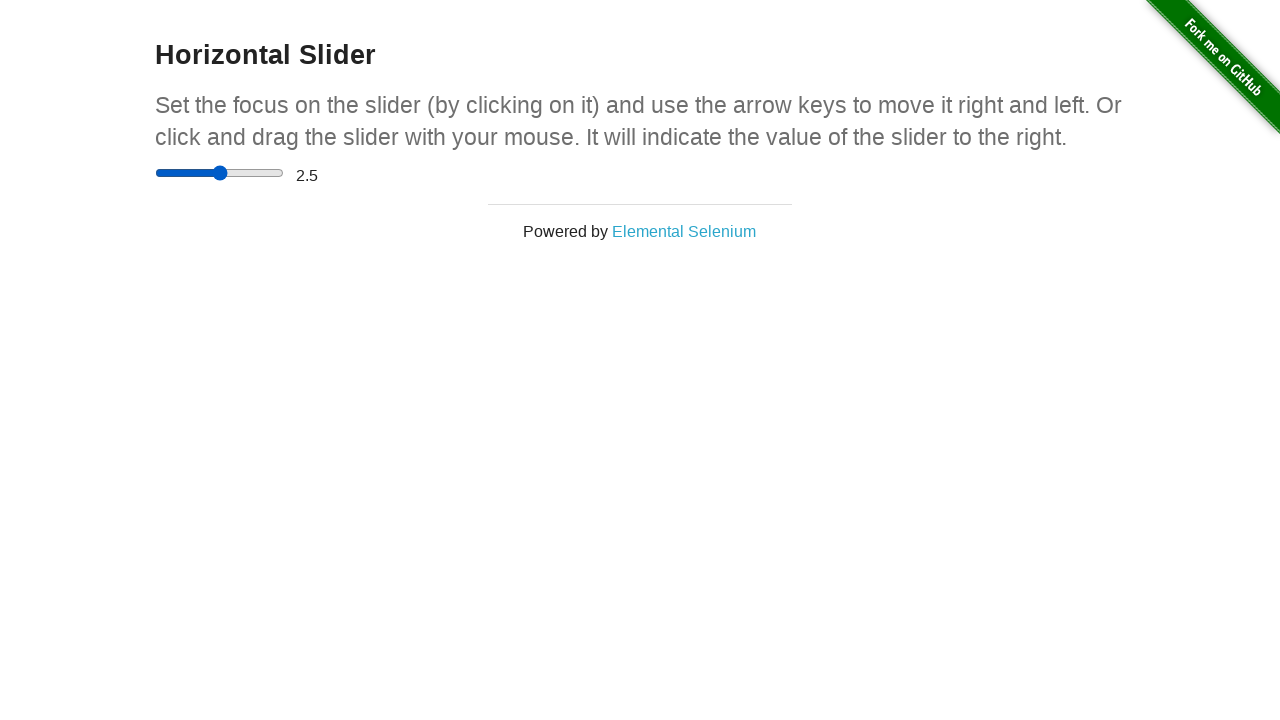

Pressed Home key to move slider to start position (0)
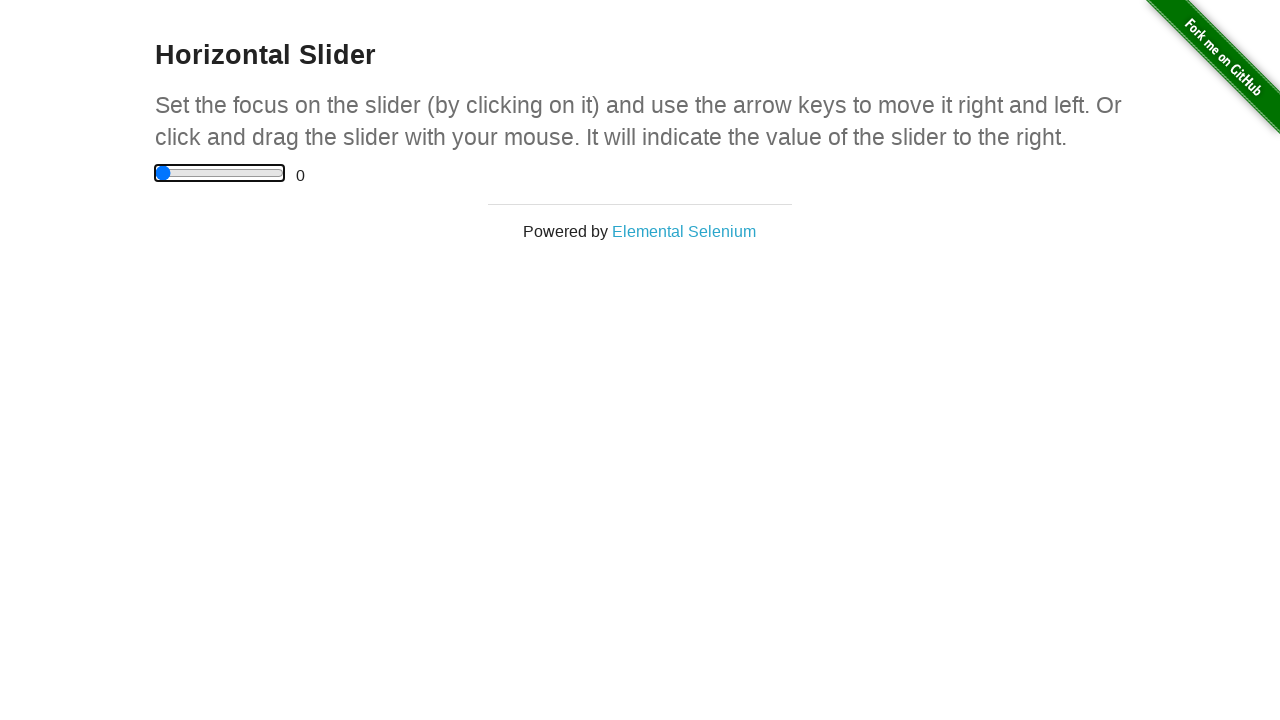

Verified range display element is visible
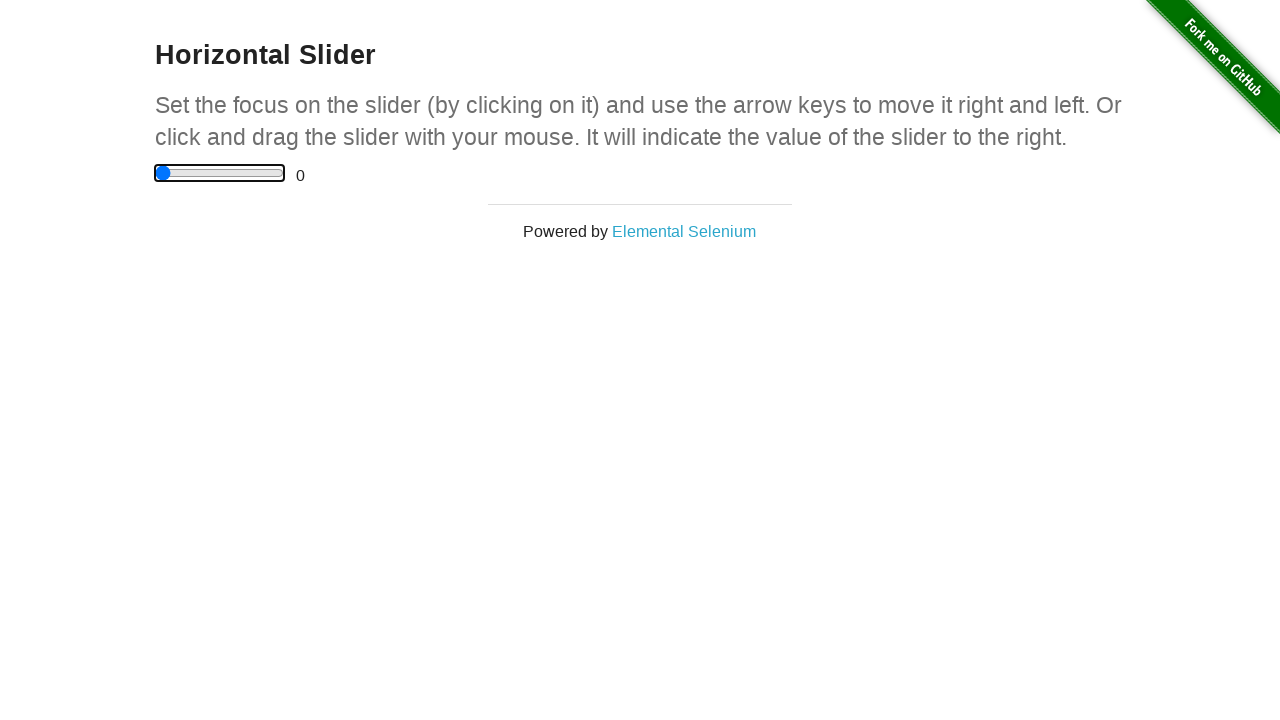

Pressed ArrowRight key to move slider toward middle position
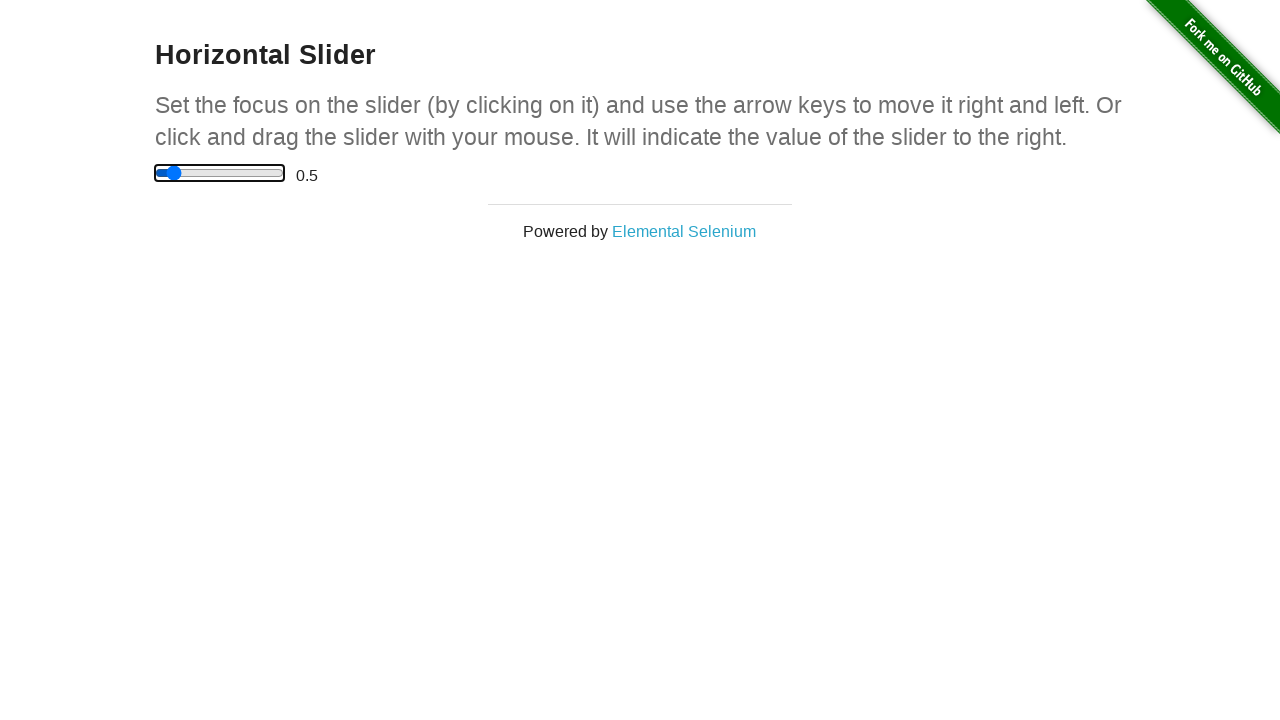

Pressed ArrowRight key to move slider toward middle position
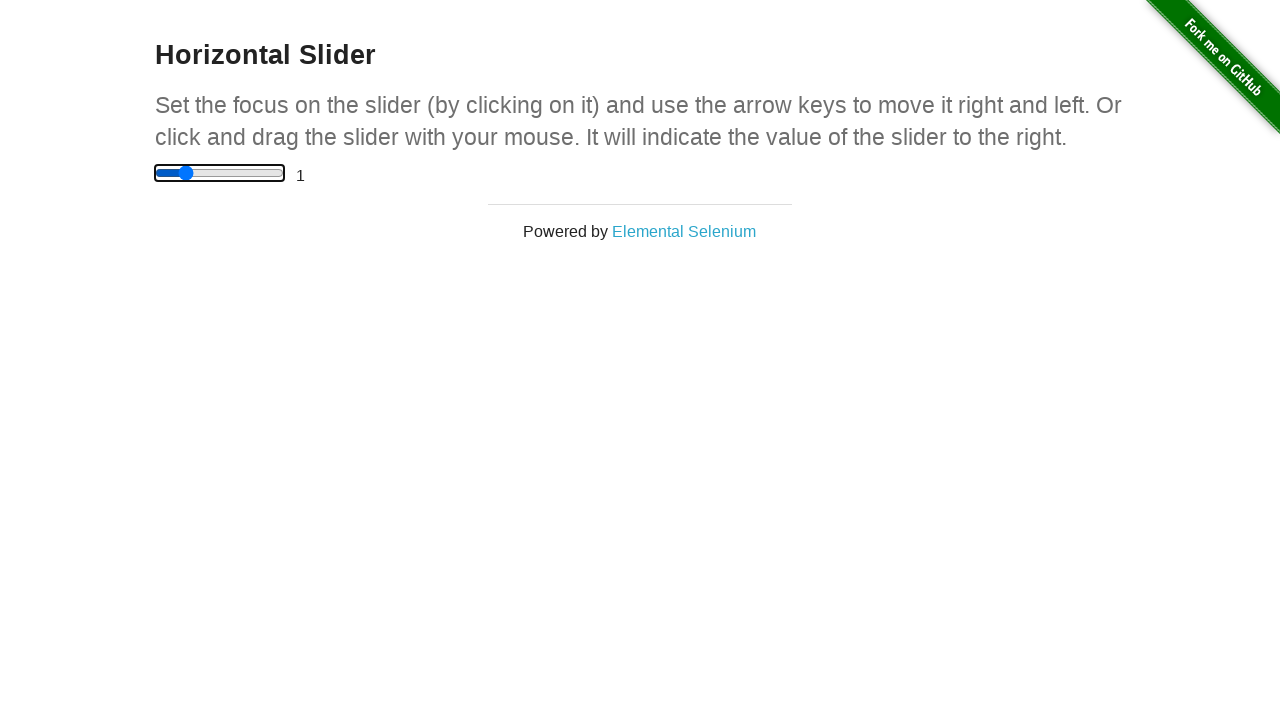

Pressed ArrowRight key to move slider toward middle position
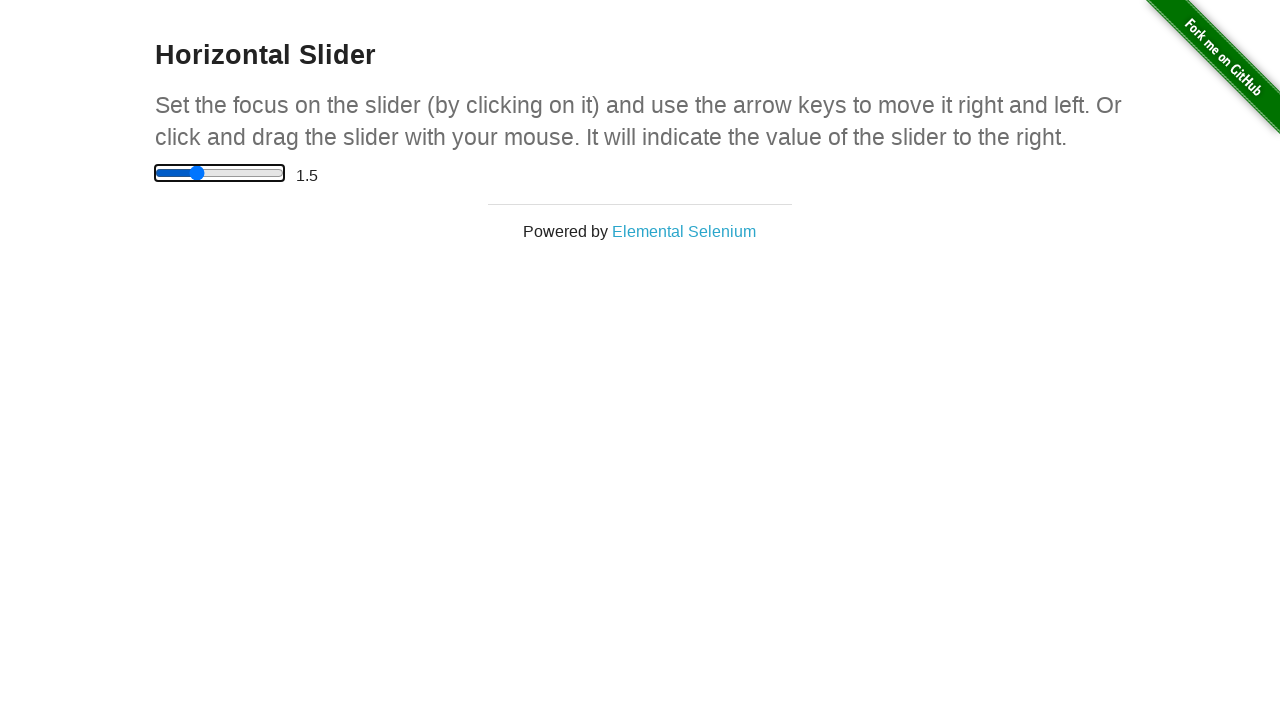

Pressed ArrowRight key to move slider toward middle position
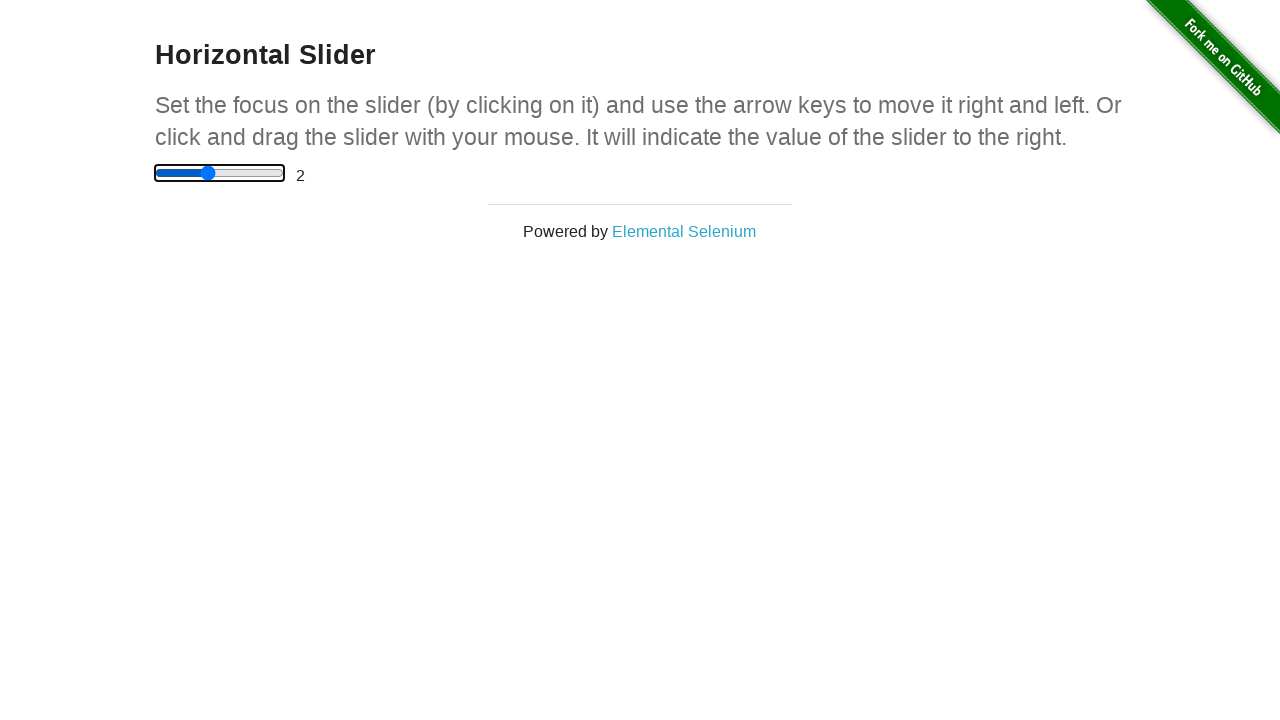

Pressed ArrowRight key to move slider toward middle position
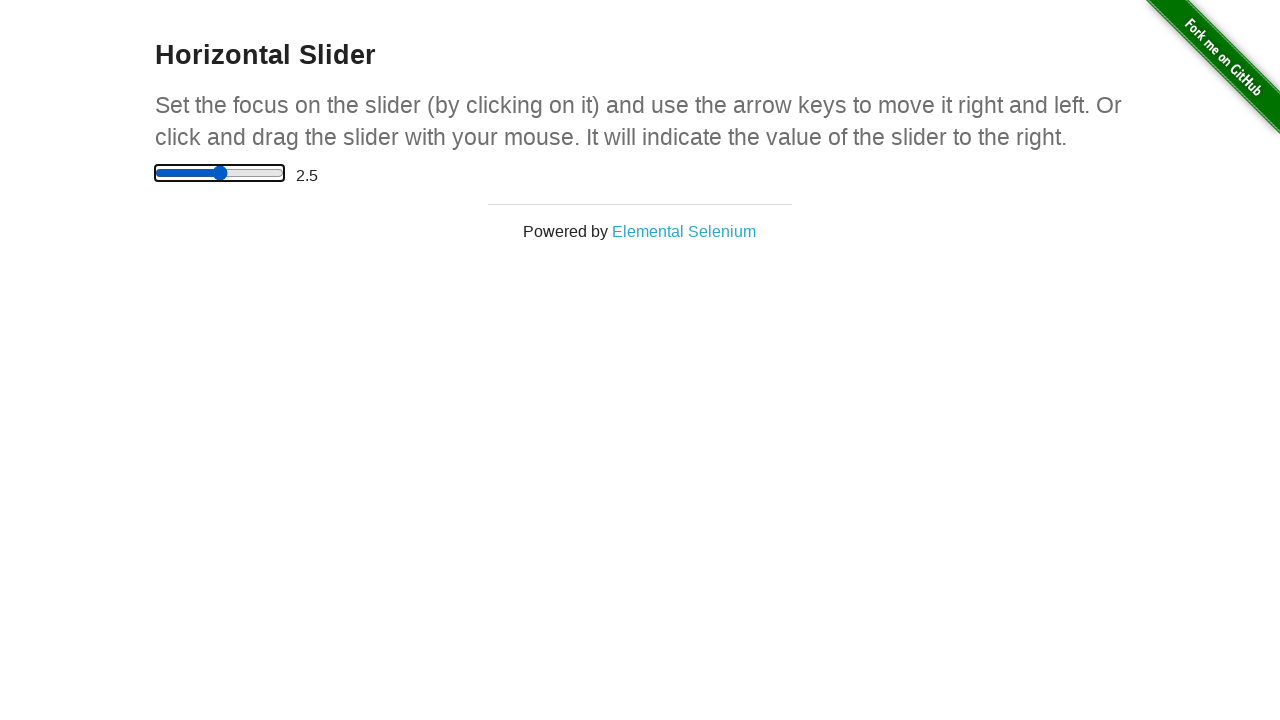

Pressed End key to move slider to end position (5)
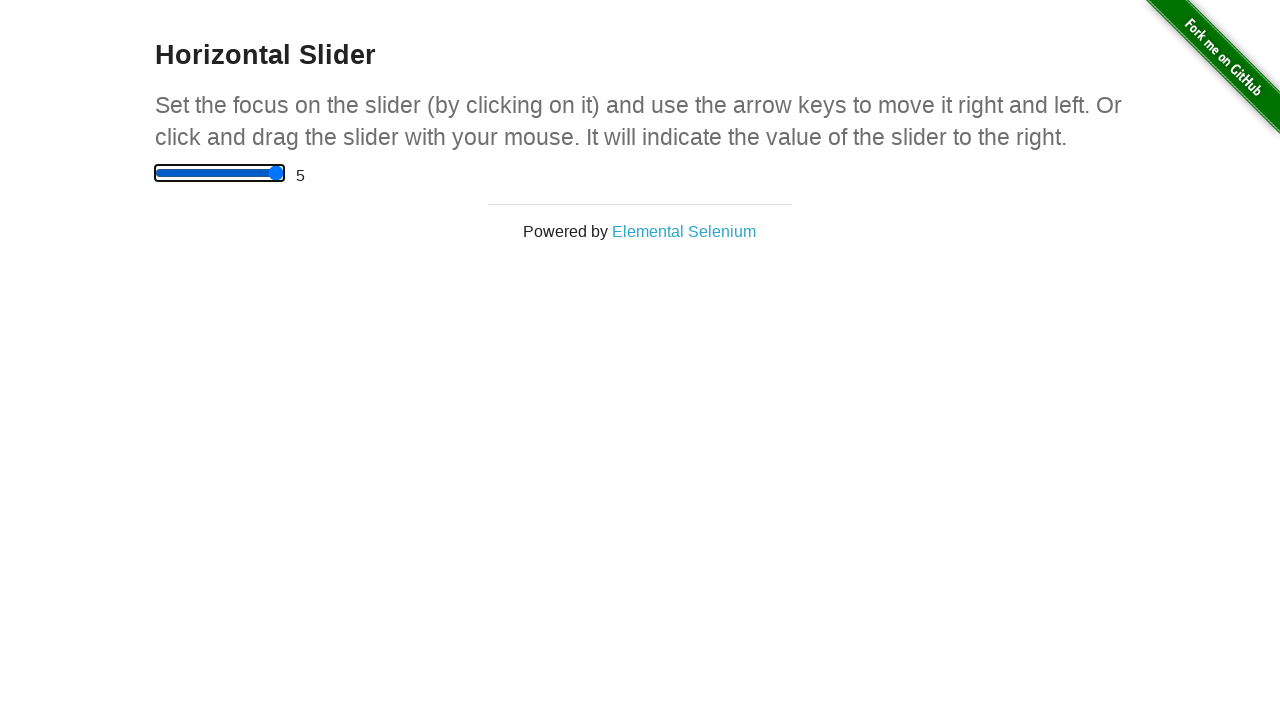

Pressed ArrowRight key attempting to move past end position
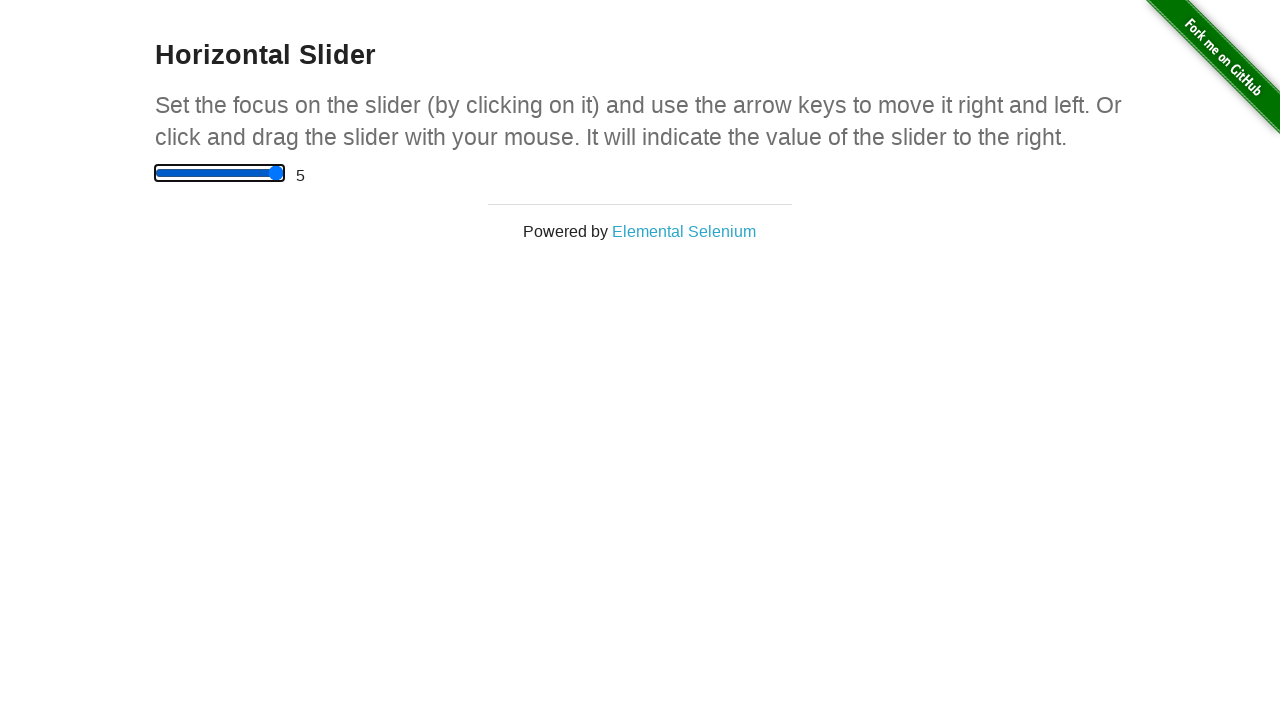

Pressed ArrowRight key again attempting to move past end position
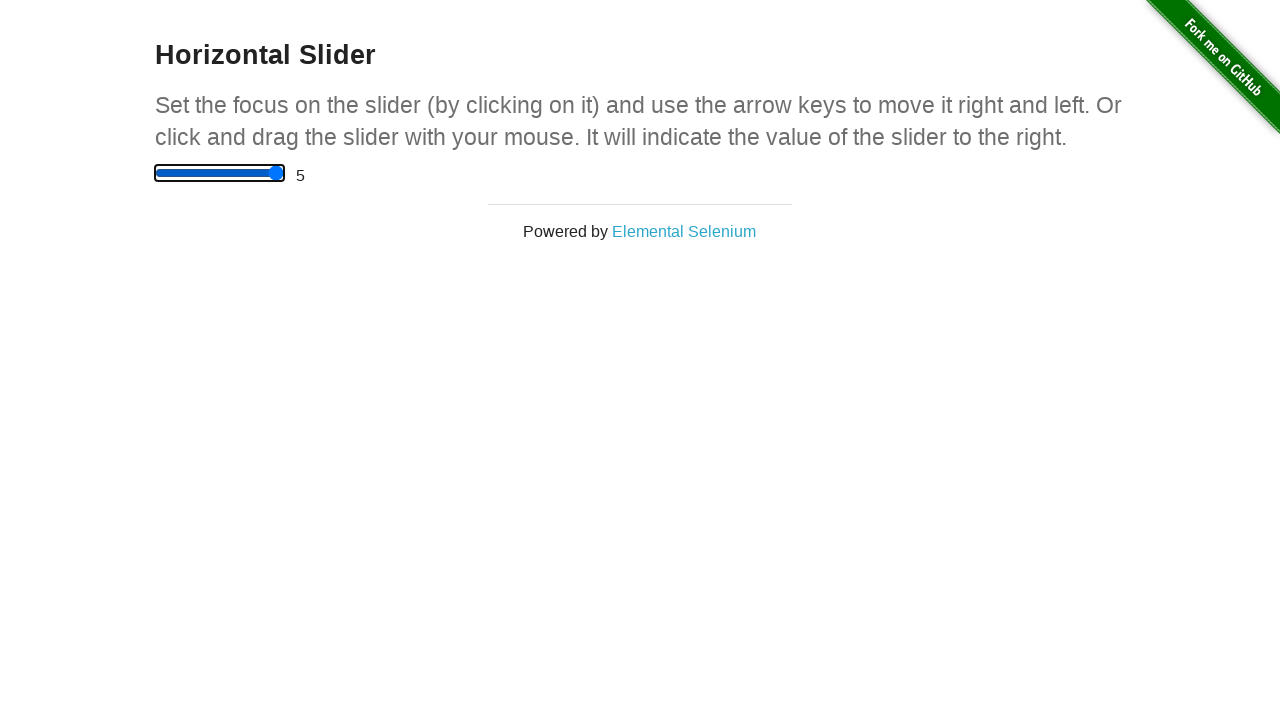

Pressed Home key to move slider back to start position
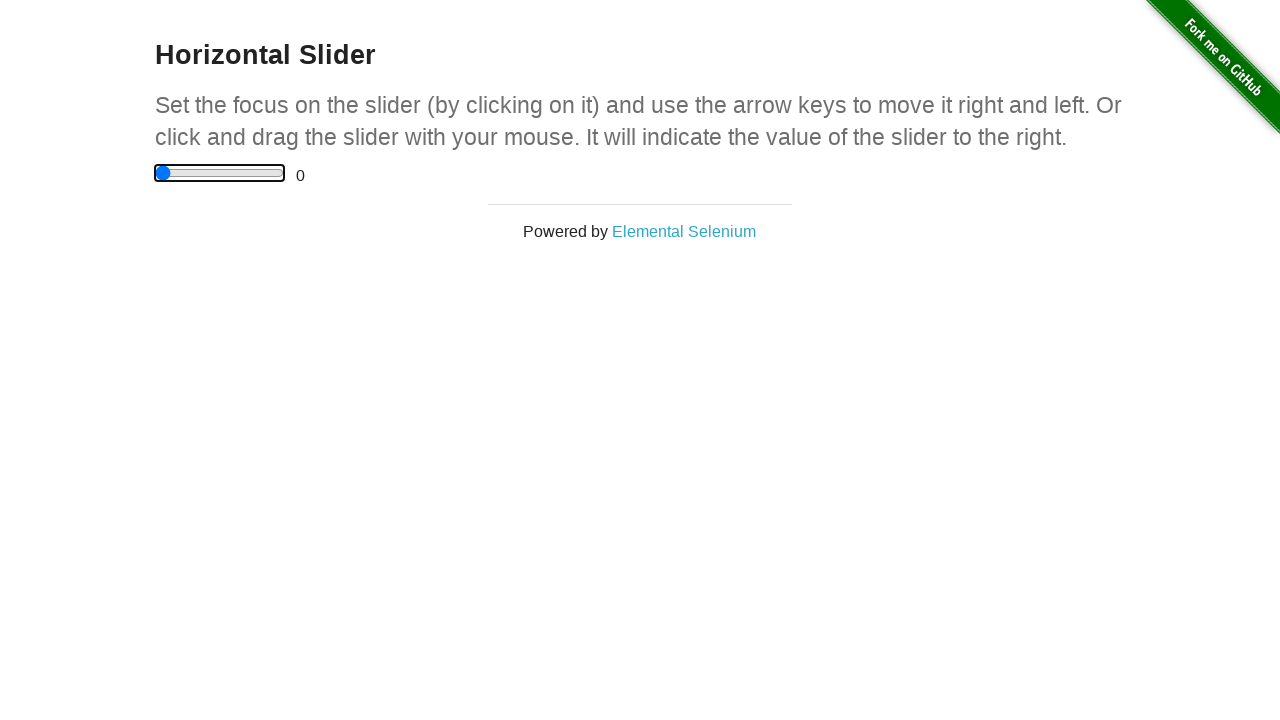

Pressed ArrowRight key to move slider to position between start and middle
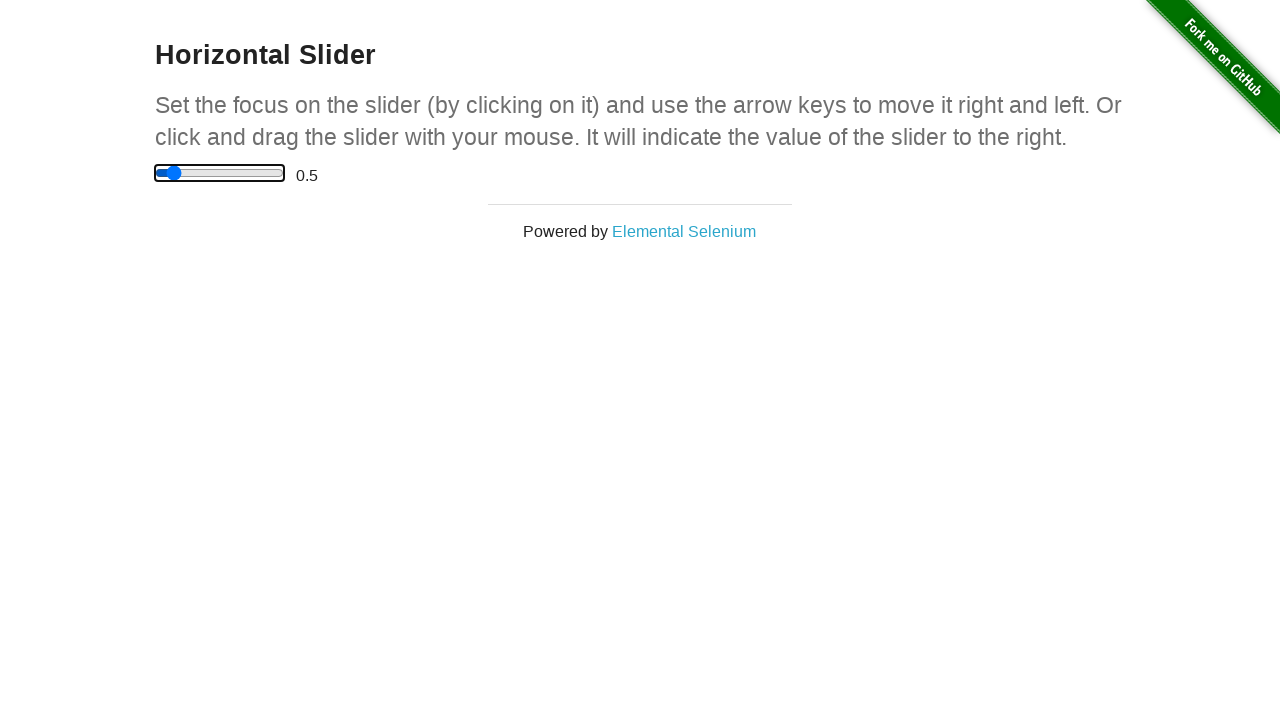

Pressed ArrowRight key to move slider to position between start and middle
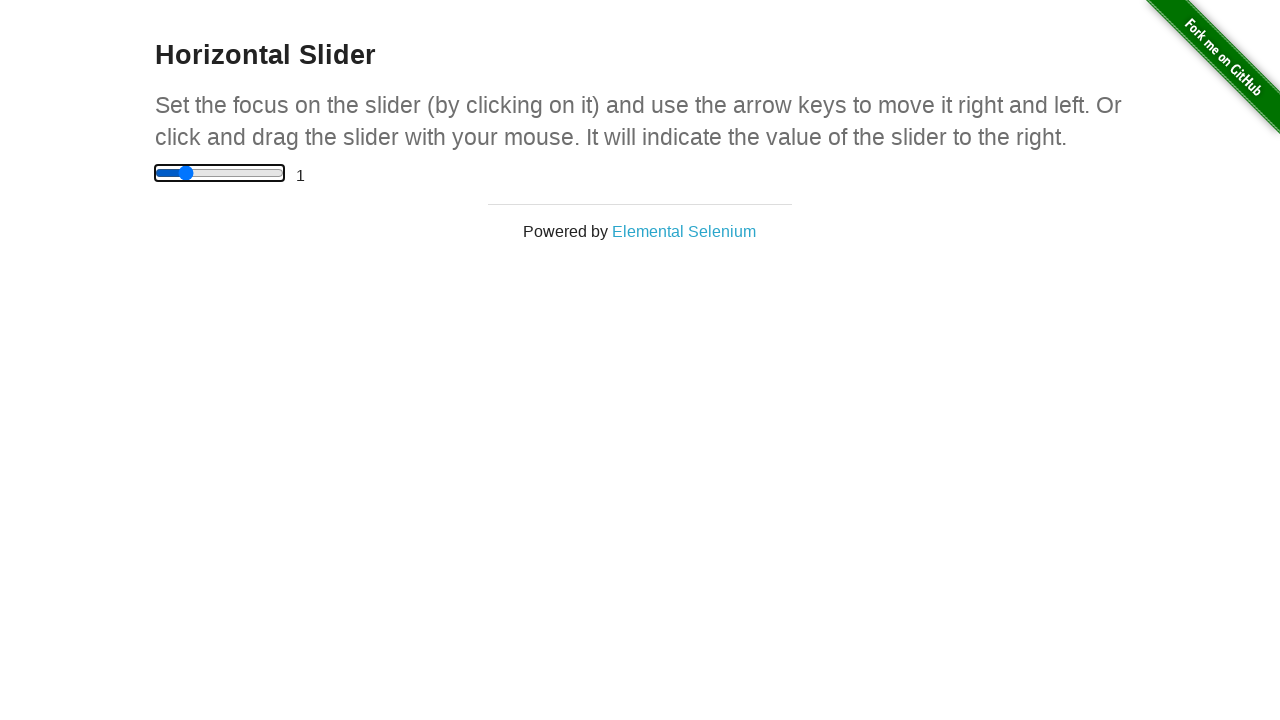

Pressed Home key to return slider to start position
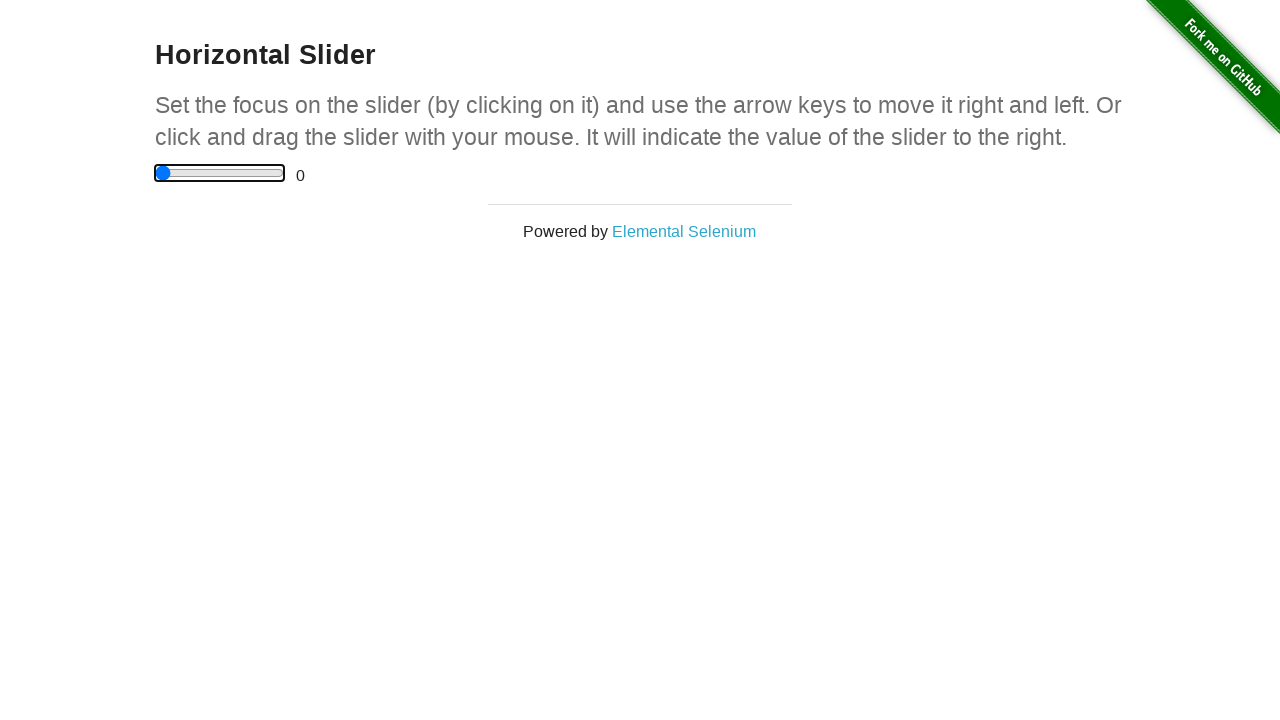

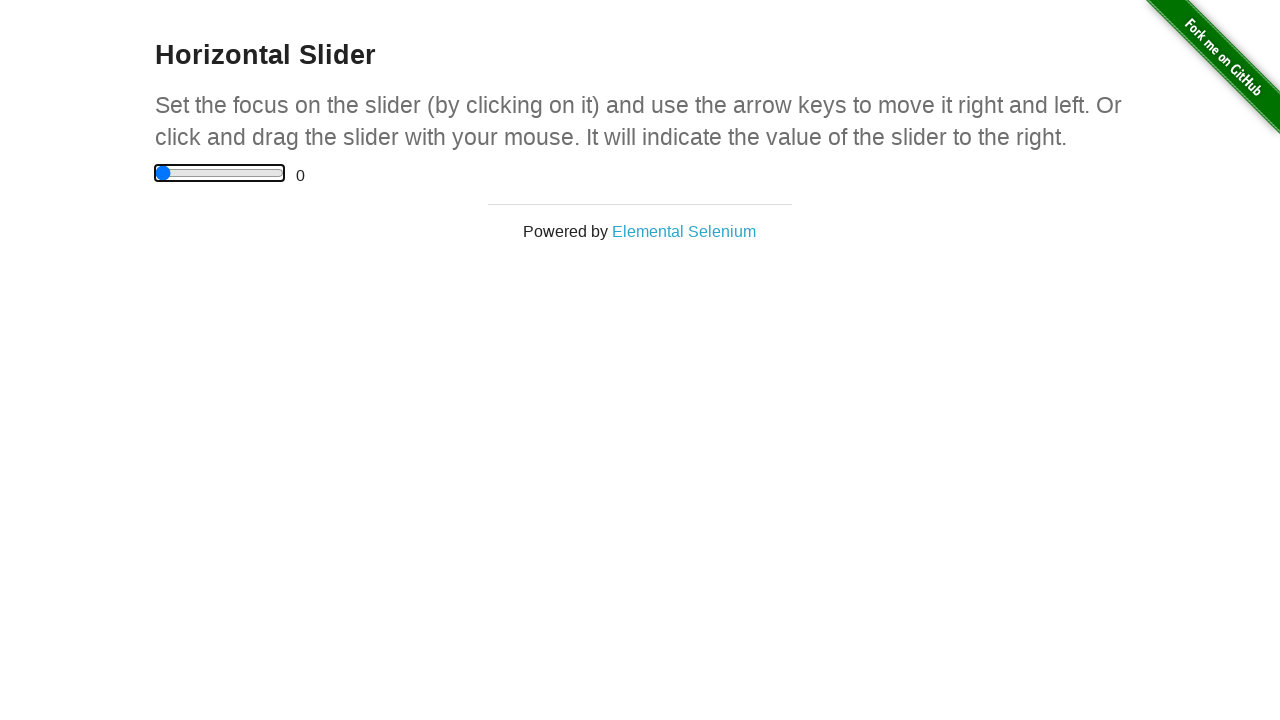